Tests the AngularJS homepage by entering a name in the input field and verifying the greeting message updates correctly with data binding

Starting URL: http://www.angularjs.org

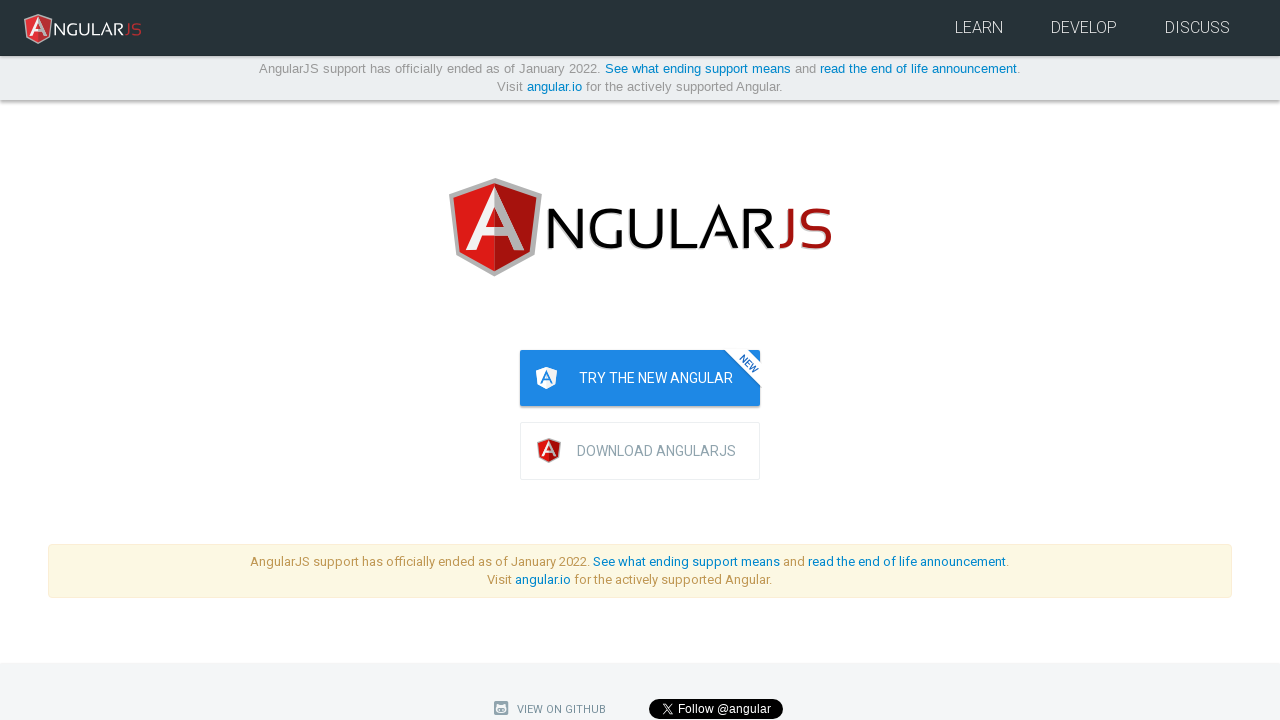

Filled input field with name 'Julie' on input[ng-model='yourName']
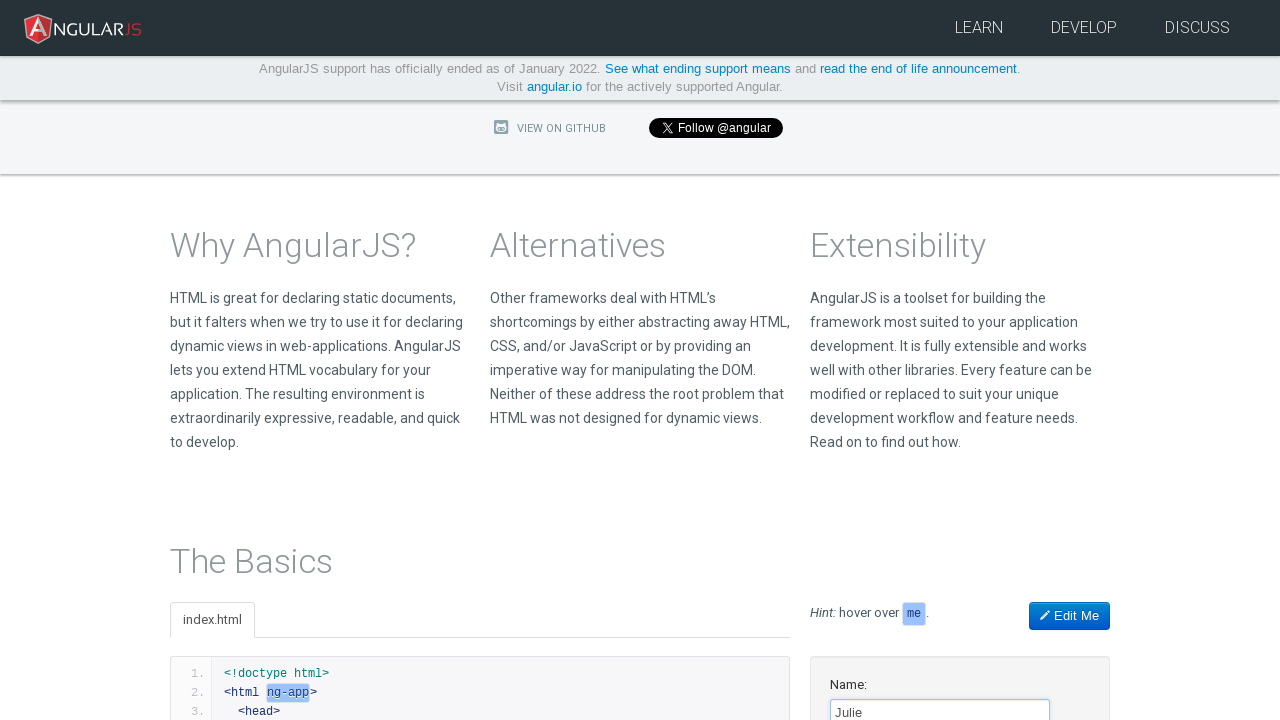

Greeting element 'Hello Julie!' appeared on page
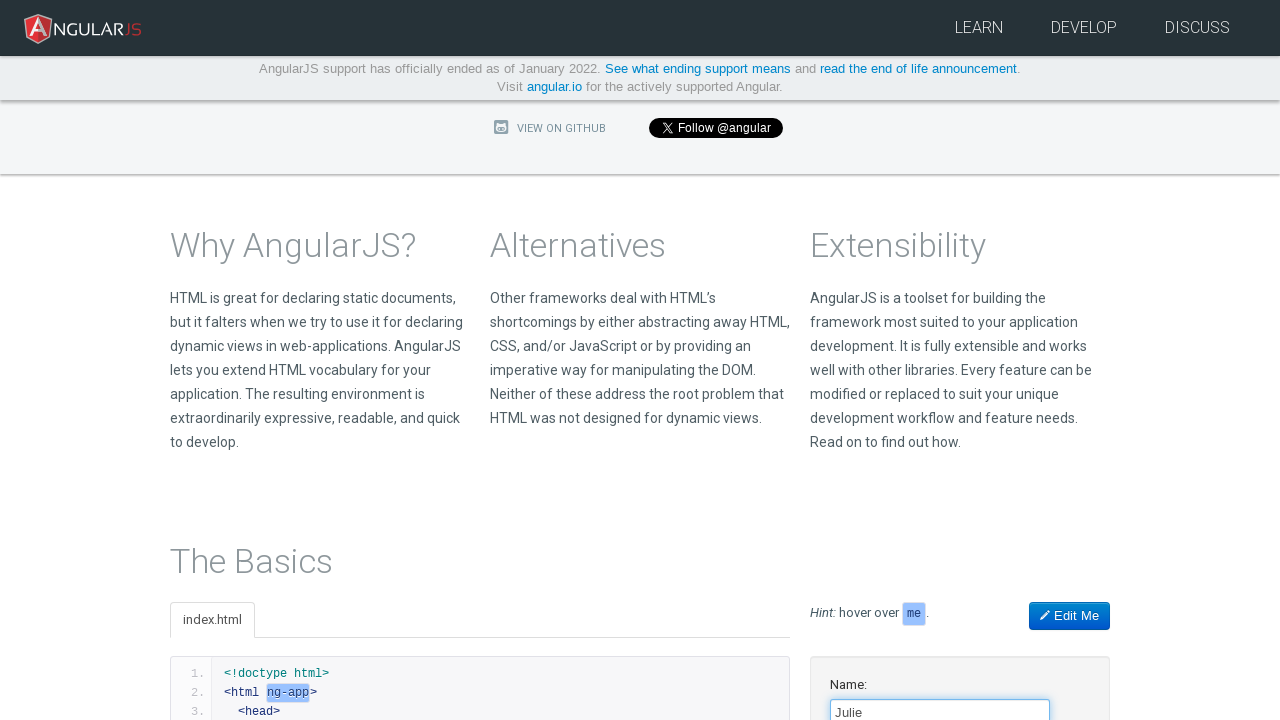

Verified greeting message displays 'Hello Julie!' via selector
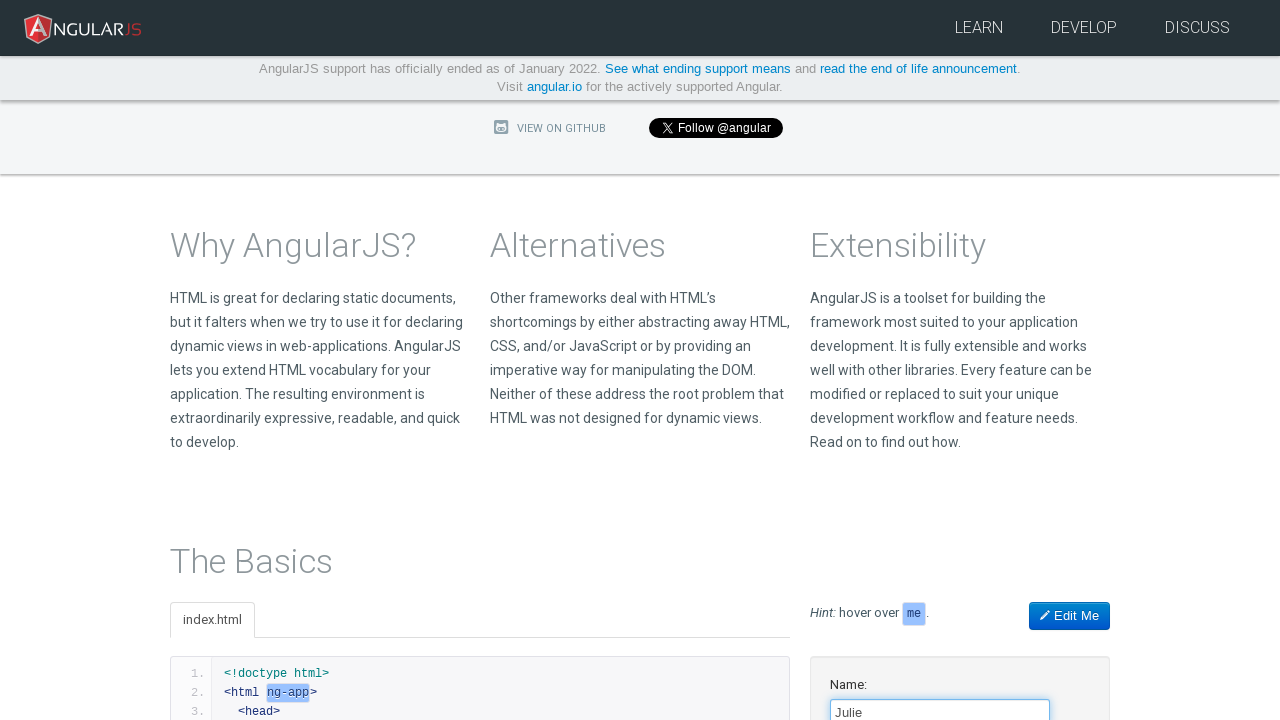

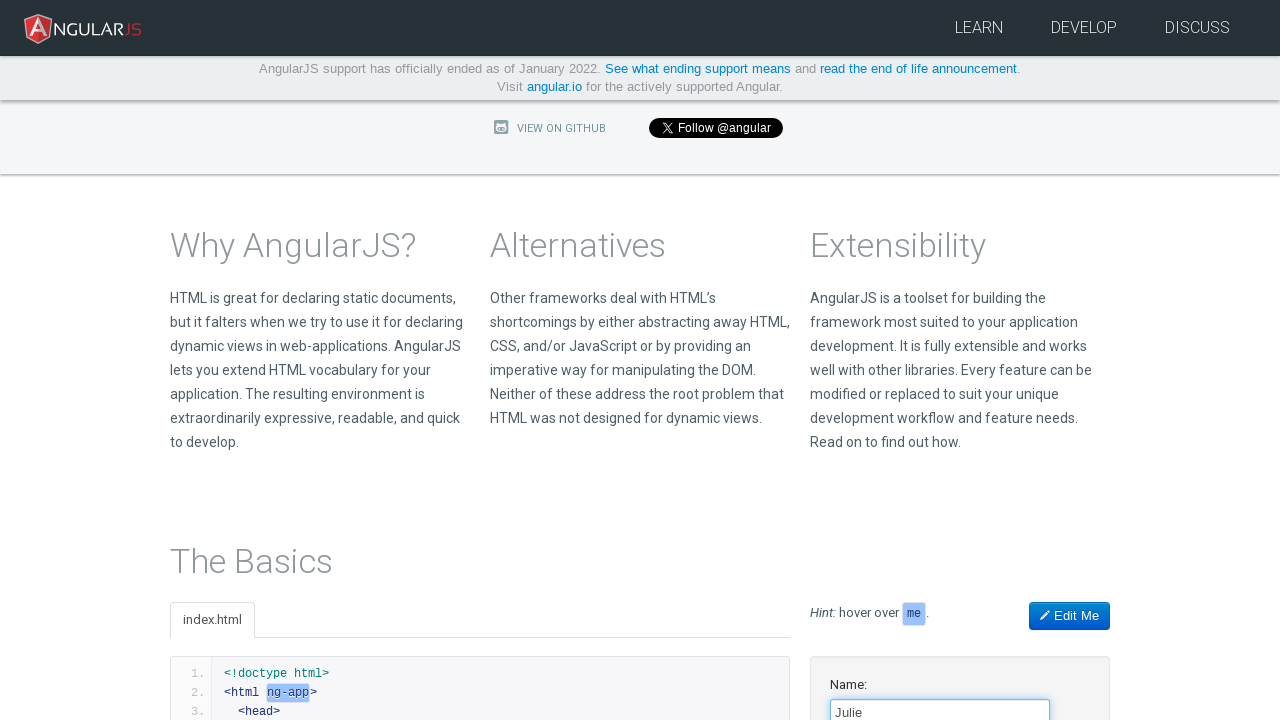